Tests dropdown/select element functionality by selecting options using different methods: by index, by value, and by visible text on a practice HTML page.

Starting URL: https://www.hyrtutorials.com/p/html-dropdown-elements-practice.html

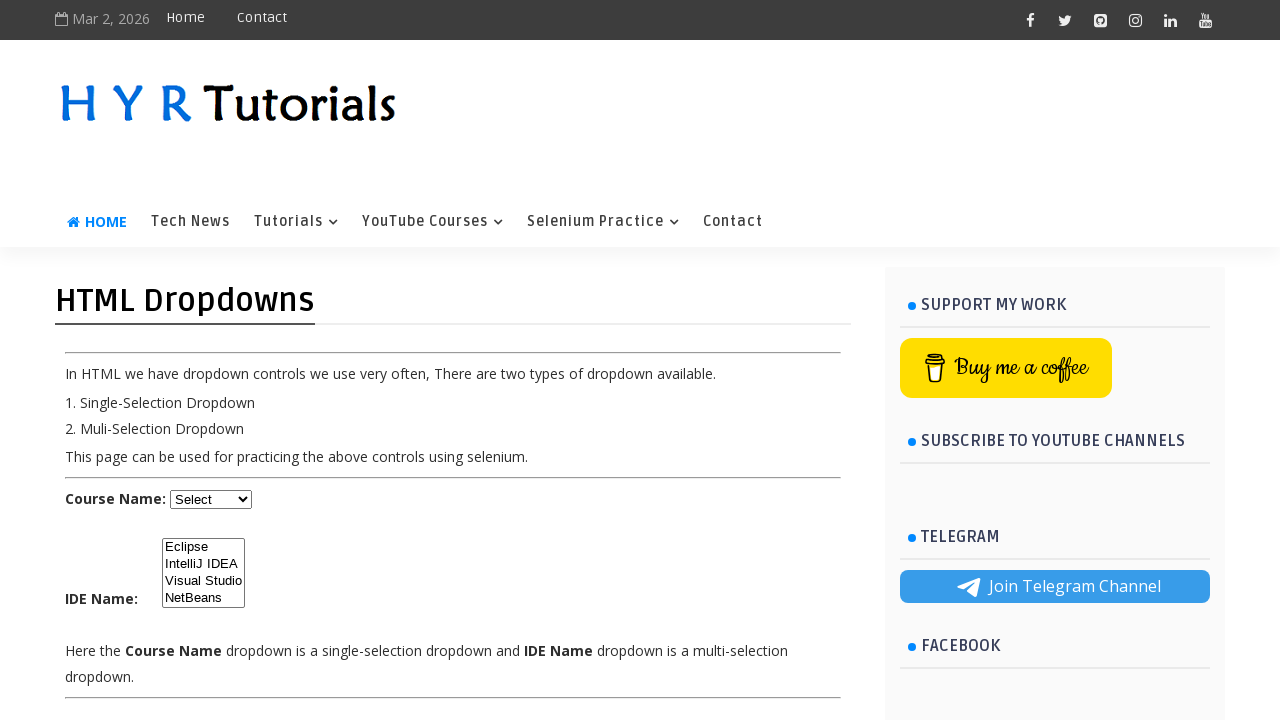

Located course dropdown element
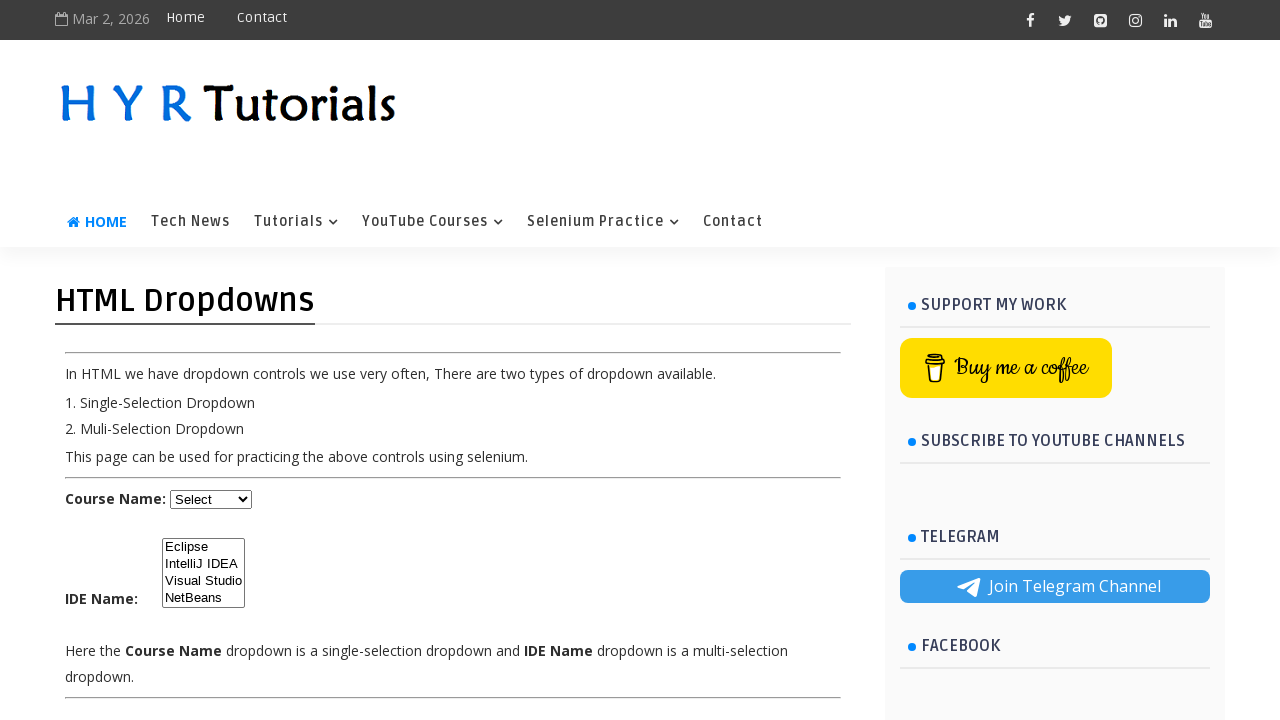

Selected dropdown option by index 1 (second option) on #course
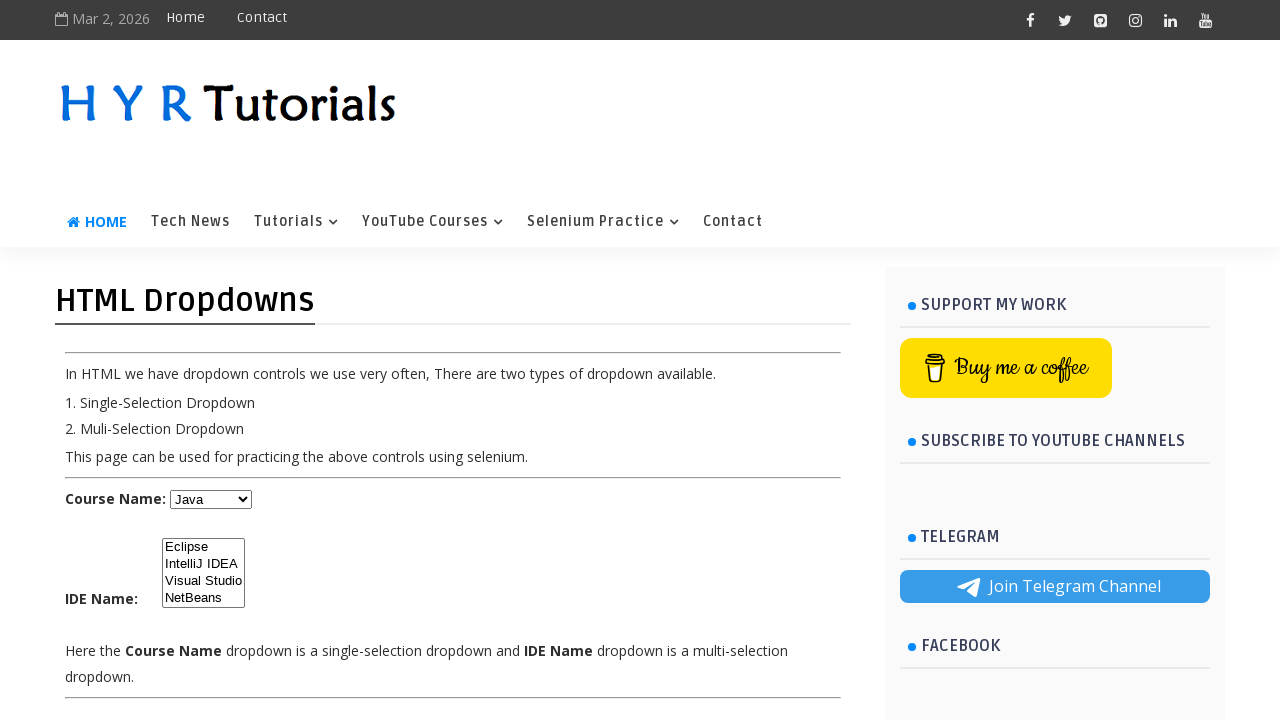

Waited 1 second between selections
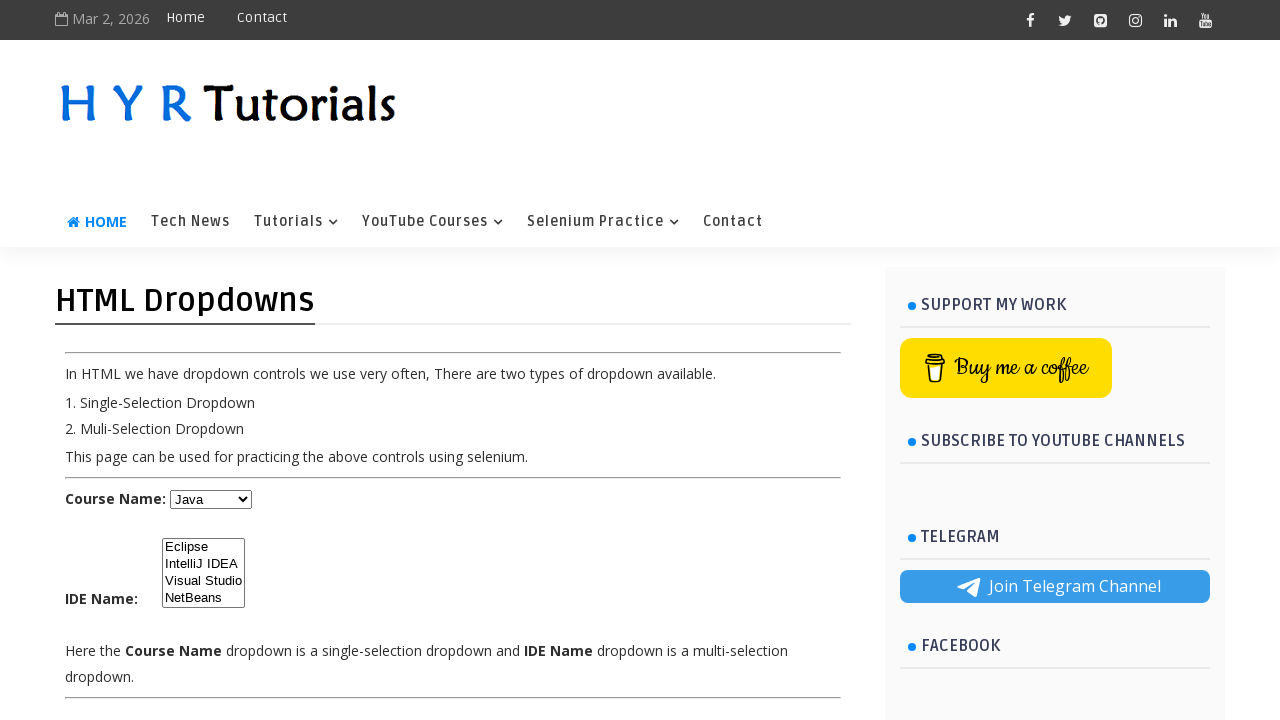

Selected dropdown option by value 'python' on #course
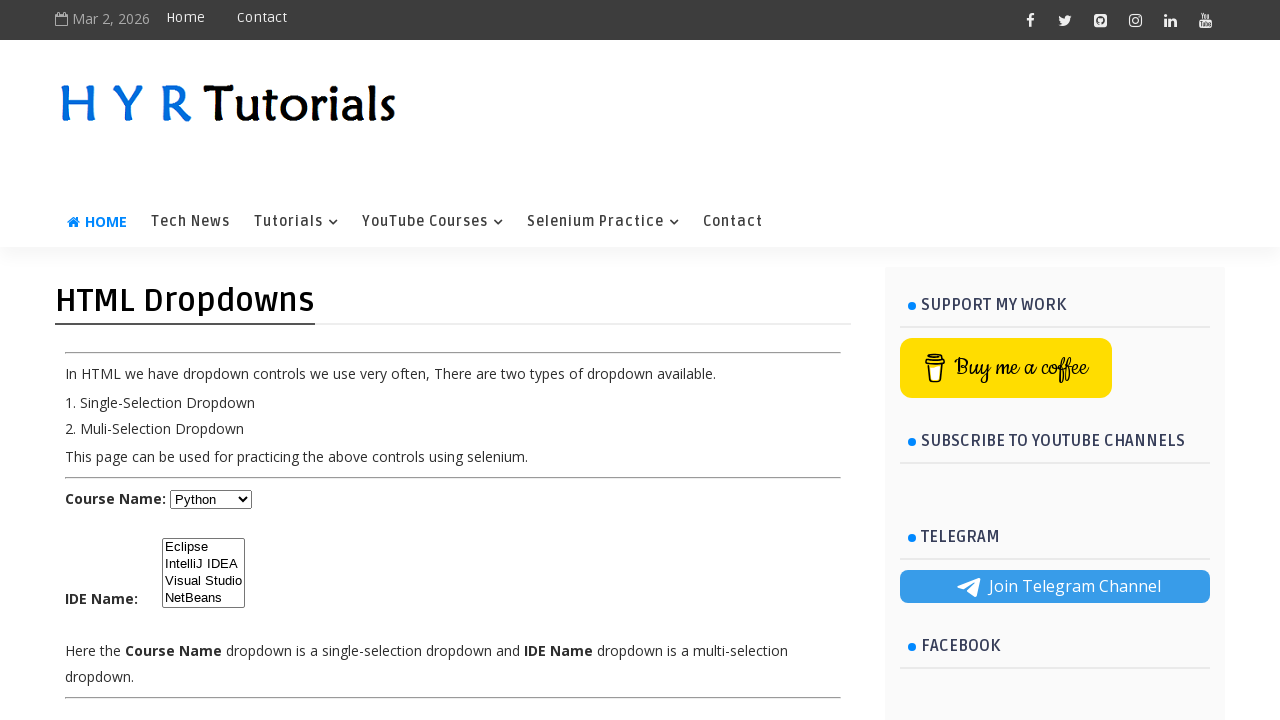

Waited 1 second between selections
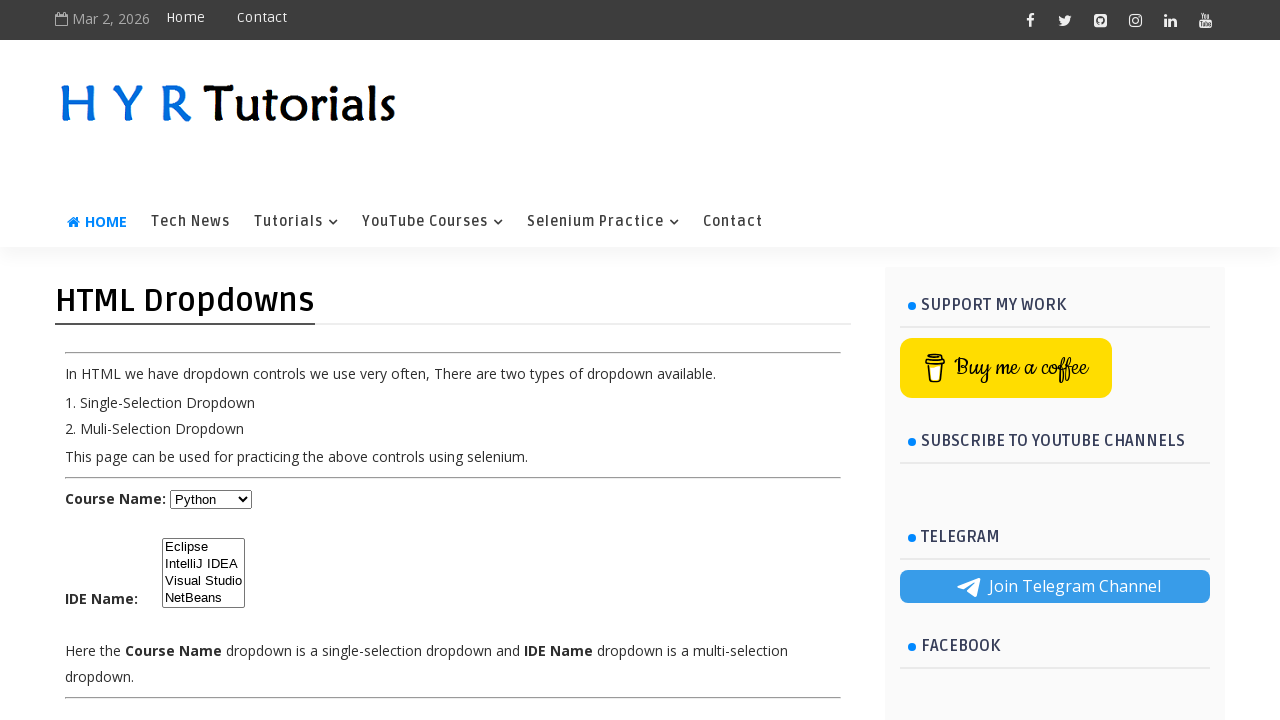

Selected dropdown option by visible text 'Dot Net' on #course
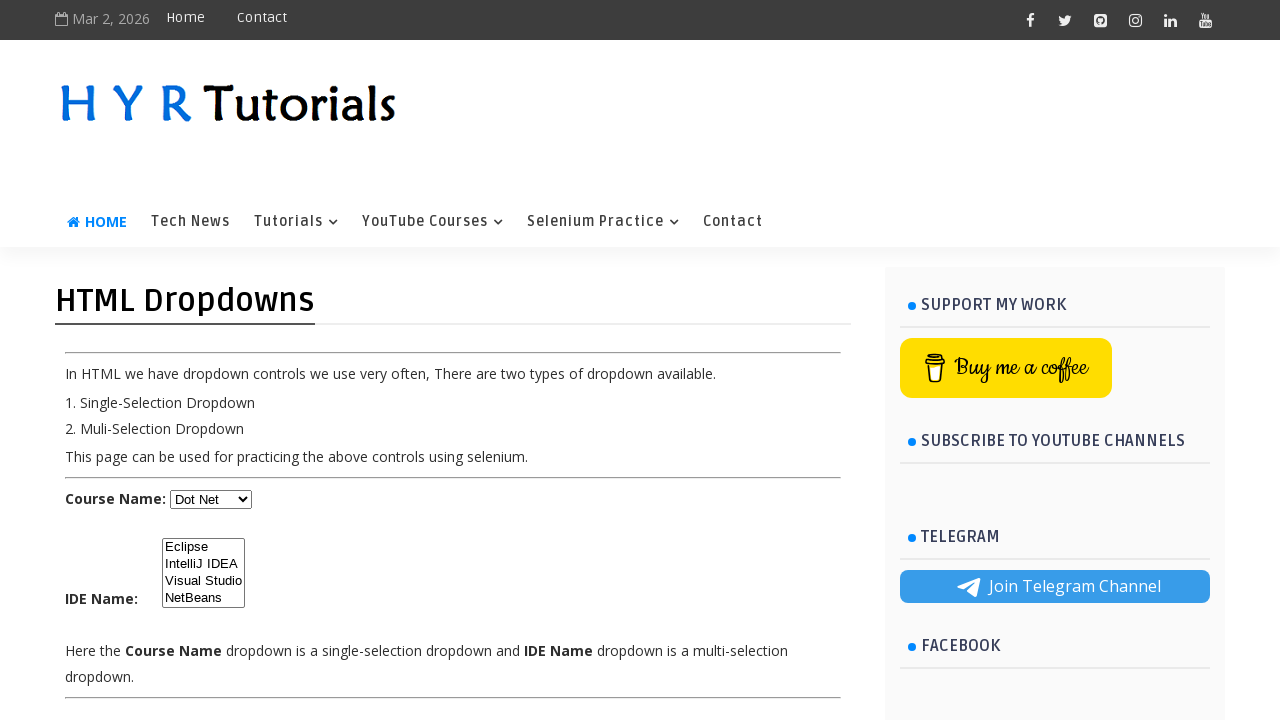

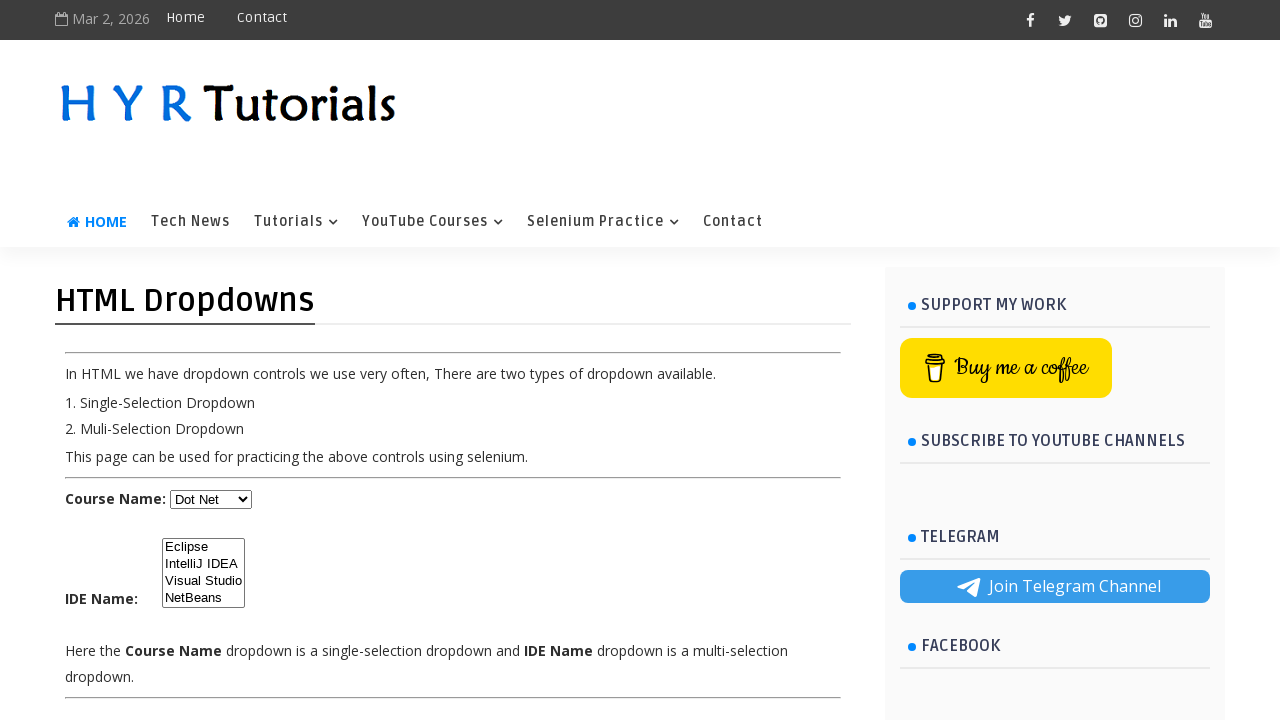